Tests a data types form by filling in all fields (name, address, email, phone, etc.) and submitting, then verifies that zip-code shows an error while all other fields show success validation.

Starting URL: https://bonigarcia.dev/selenium-webdriver-java/data-types.html

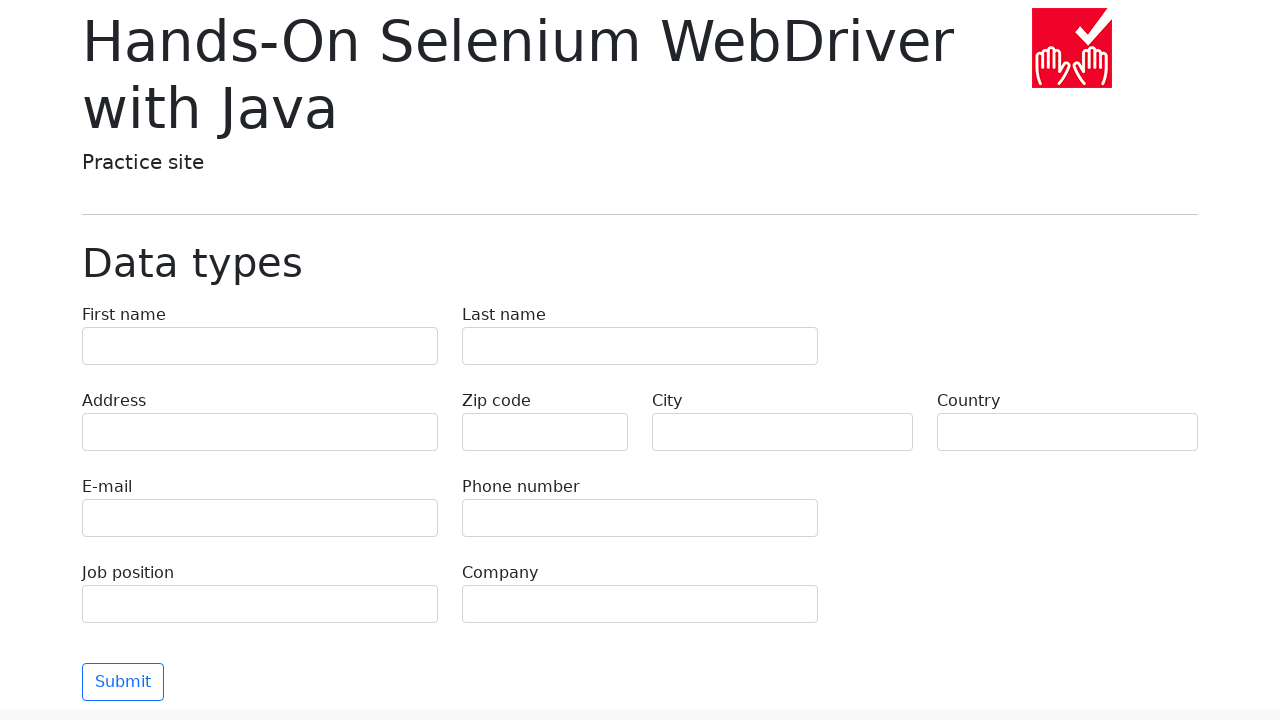

Filled first name field with 'Michael' on input[name='first-name']
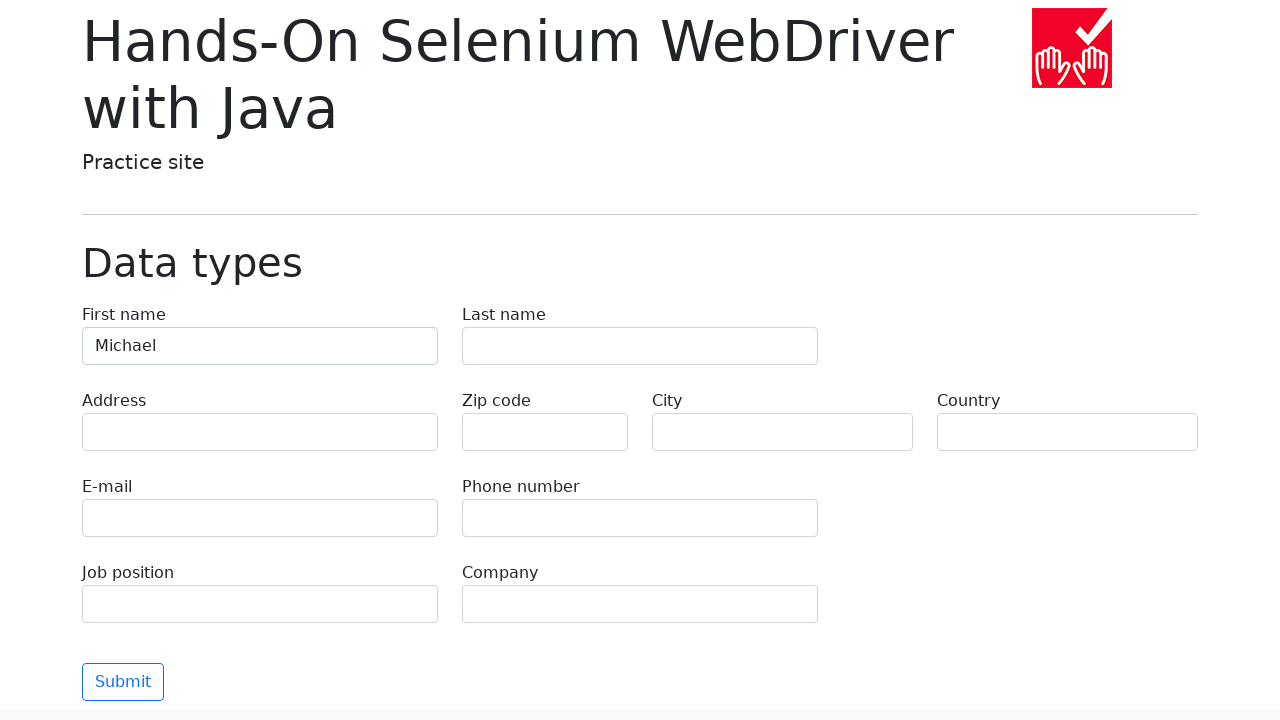

Filled last name field with 'Thompson' on input[name='last-name']
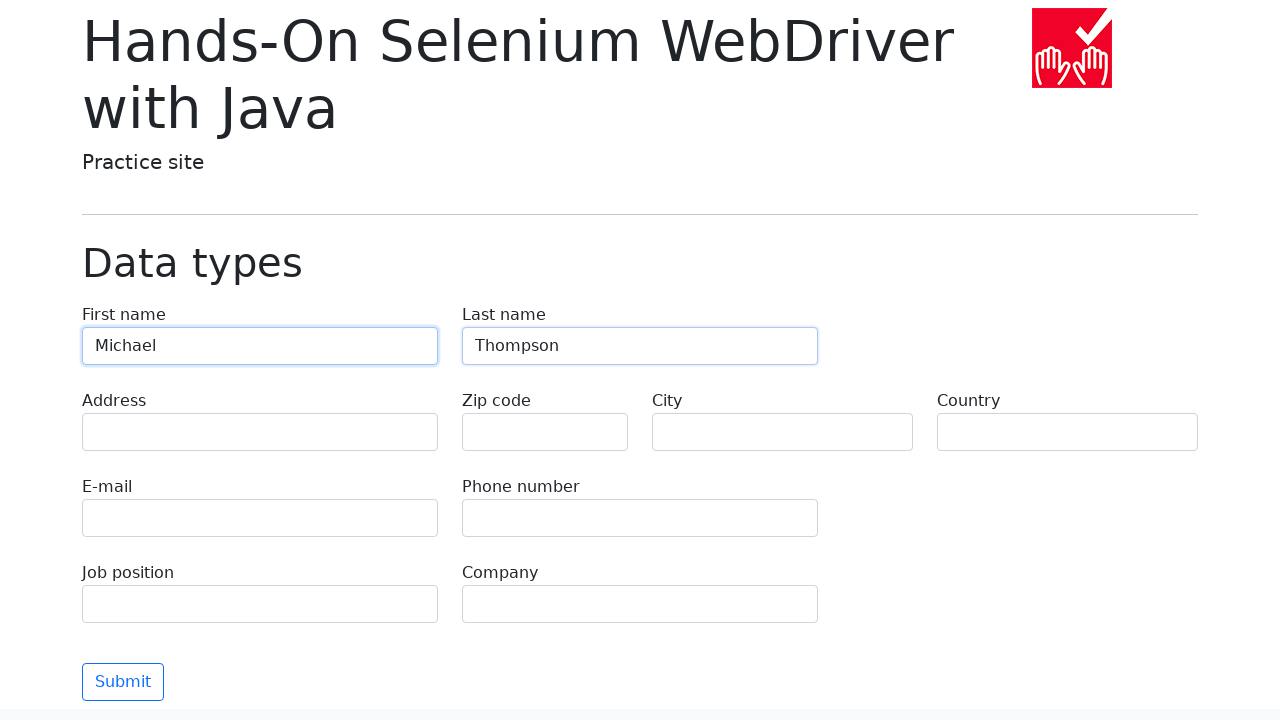

Filled address field with '742 Evergreen Terrace' on input[name='address']
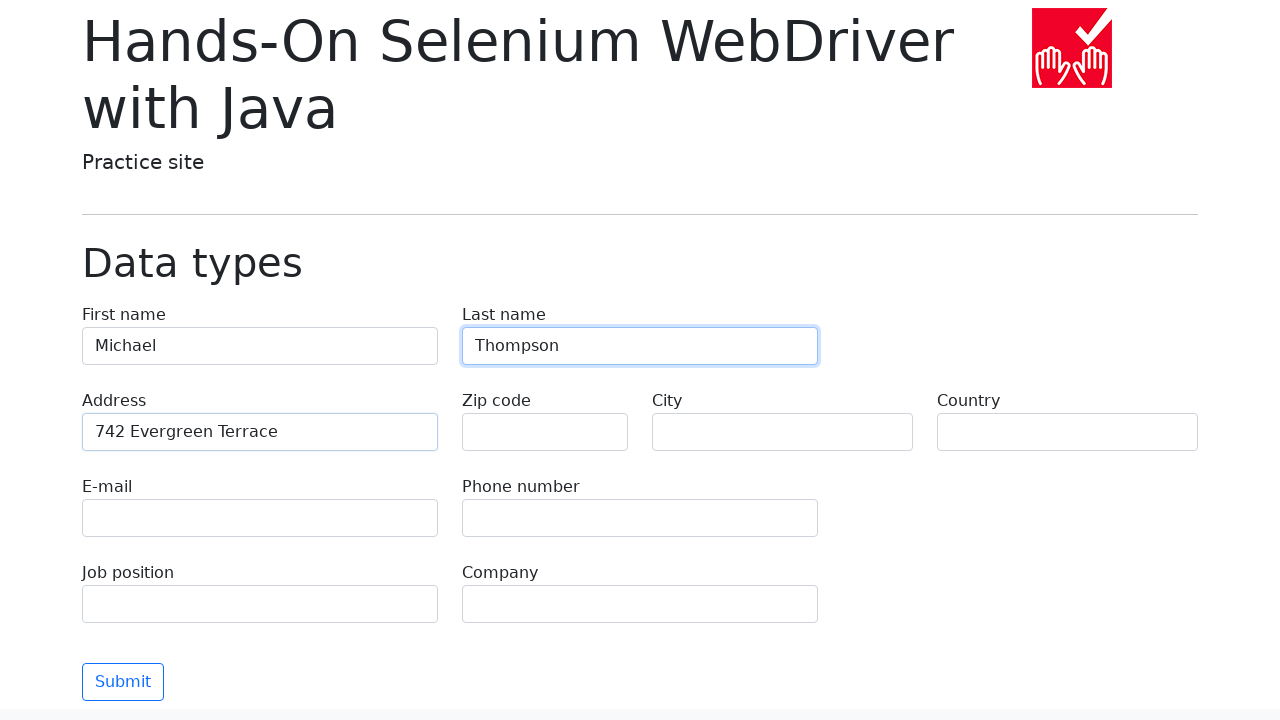

Filled email field with 'michael.thompson@example.com' on input[name='e-mail']
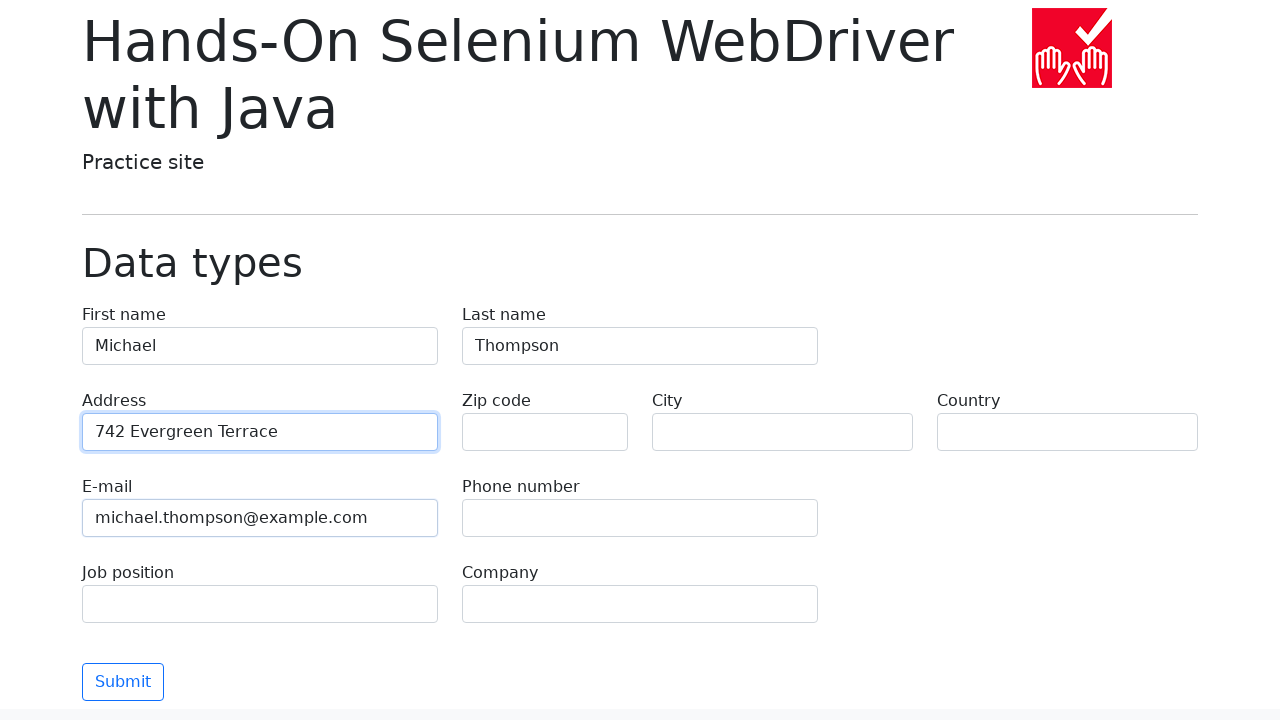

Filled phone number field with '555-123-4567' on input[name='phone']
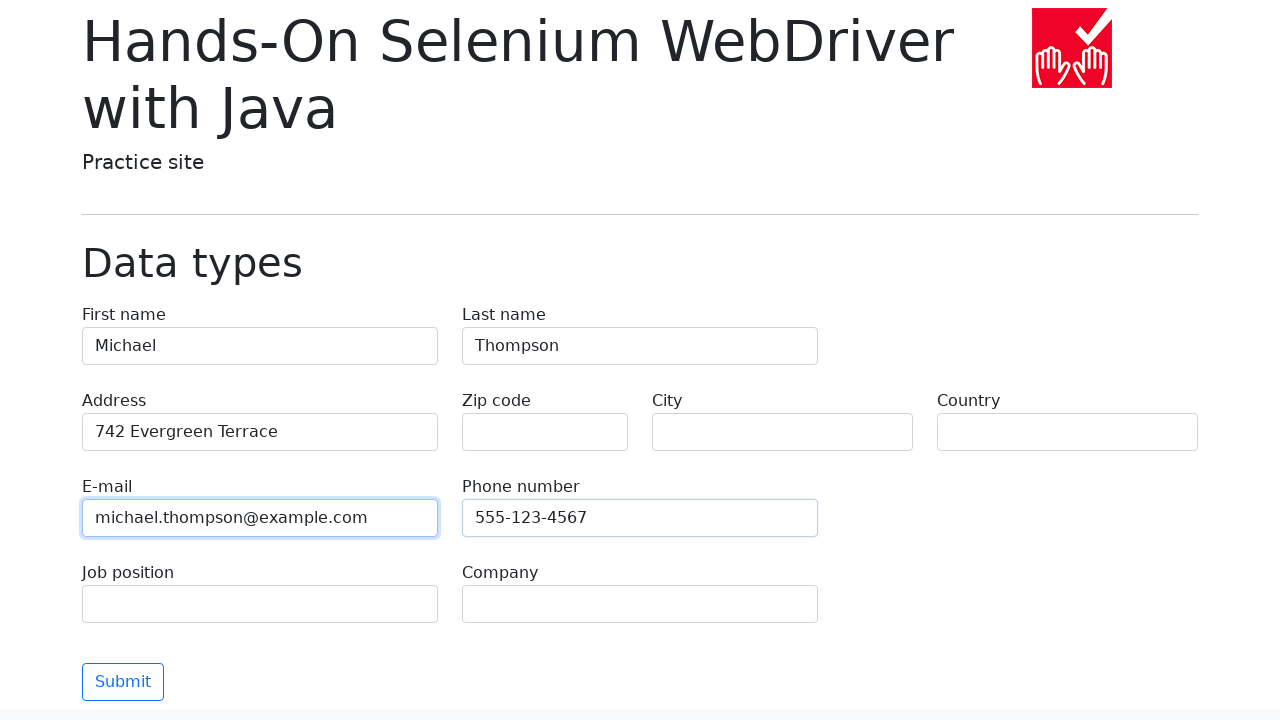

Left zip code field empty to trigger validation error on input[name='zip-code']
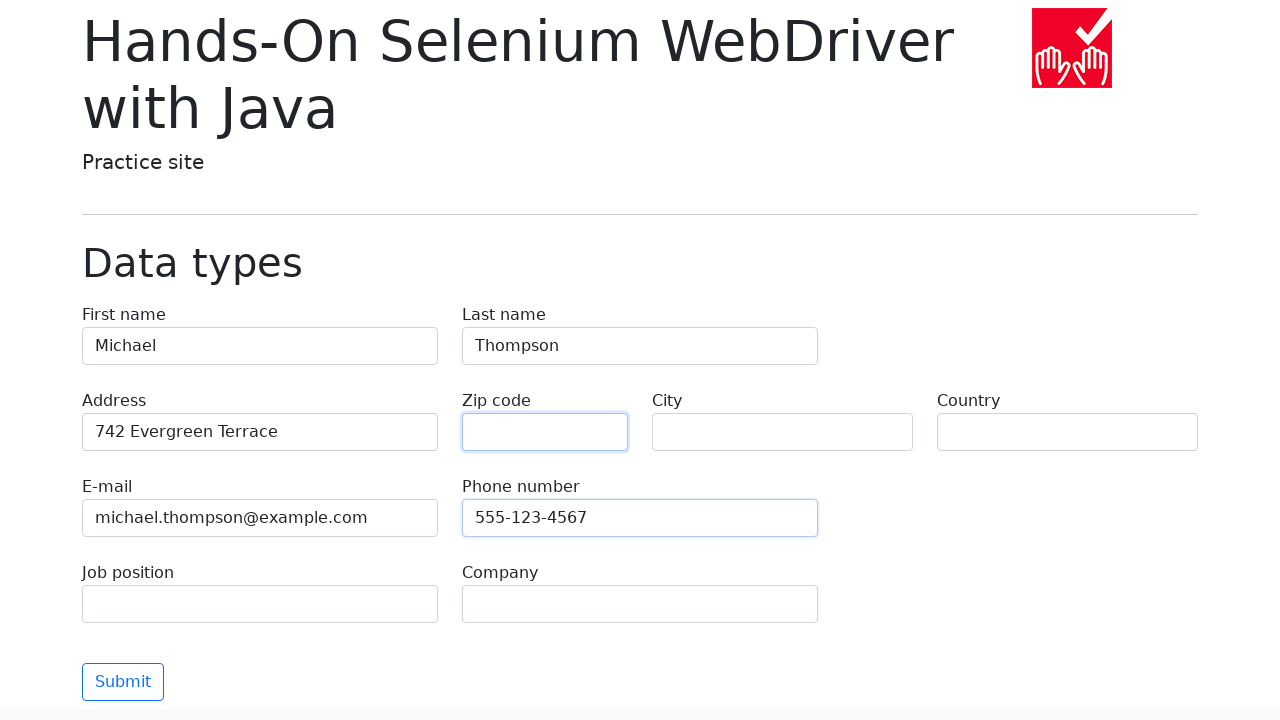

Filled city field with 'Springfield' on input[name='city']
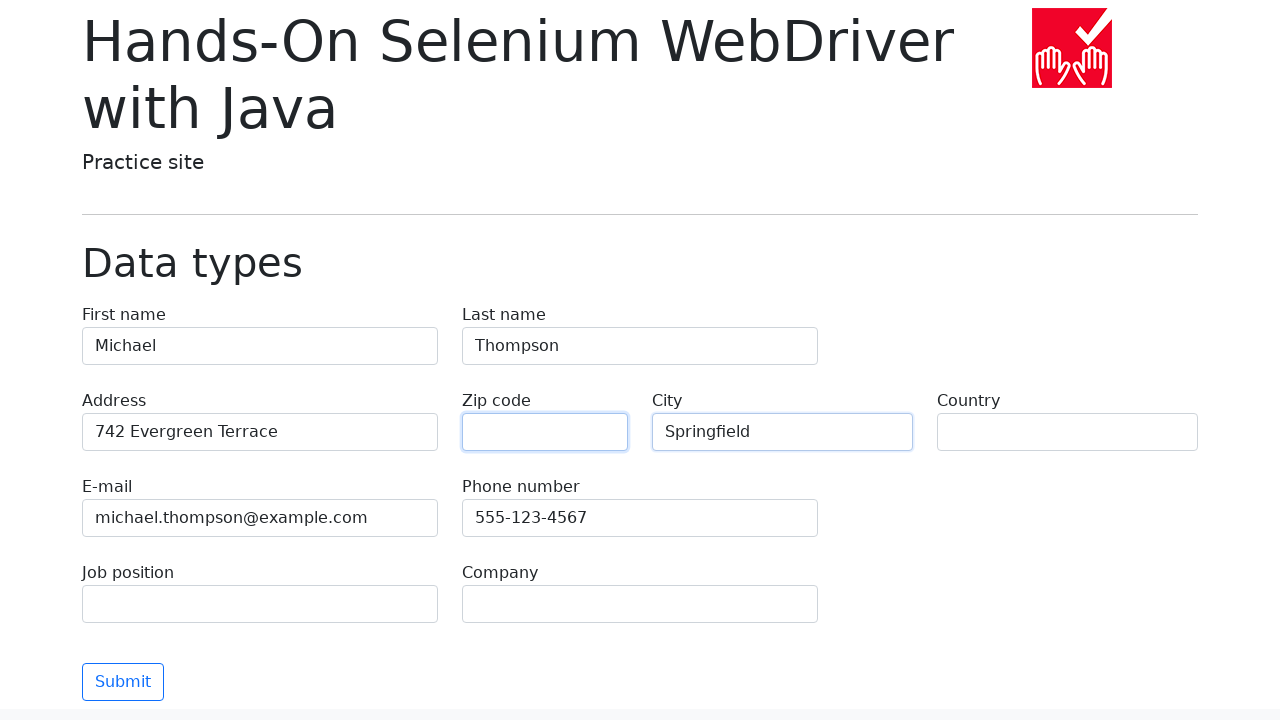

Filled country field with 'United States' on input[name='country']
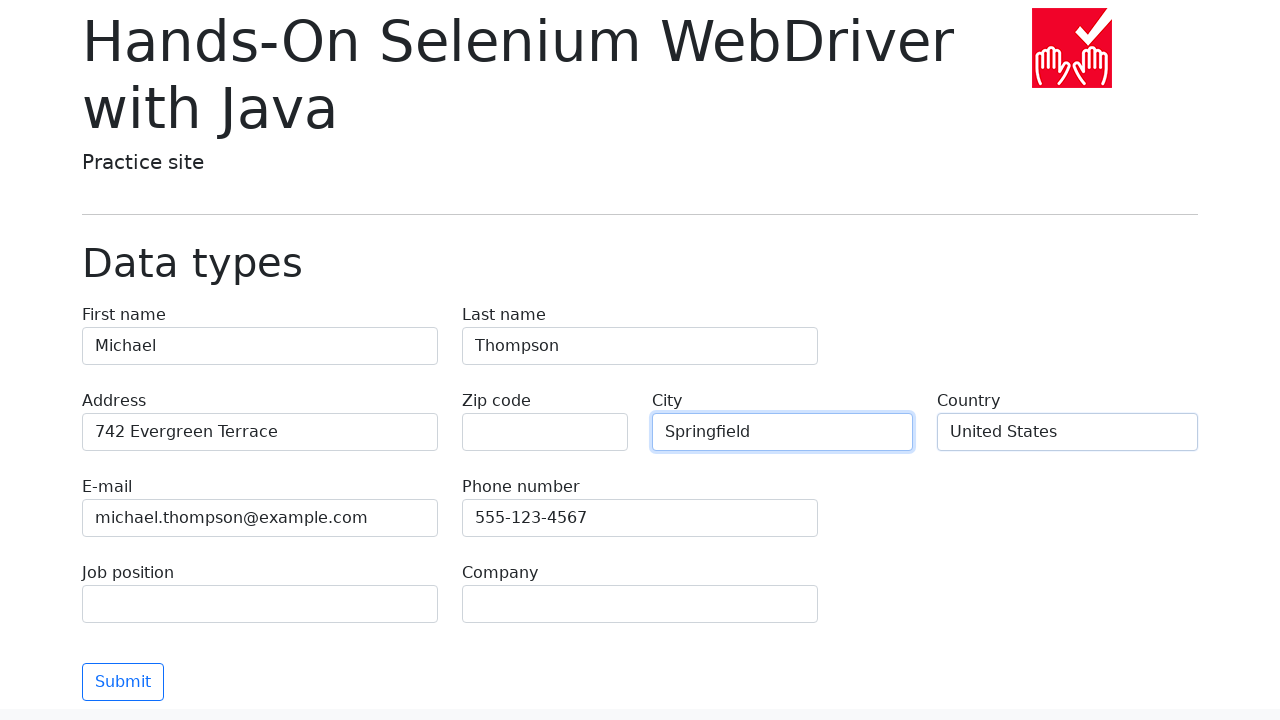

Filled job position field with 'Software Engineer' on input[name='job-position']
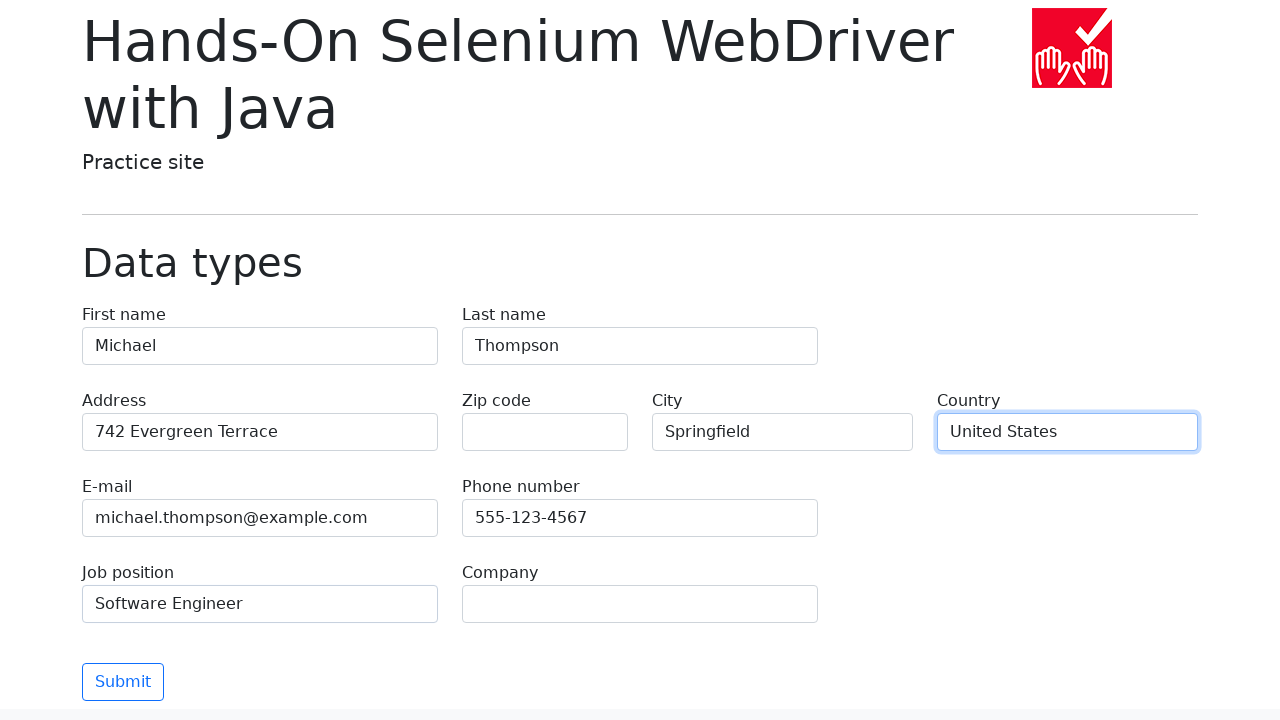

Filled company field with 'TechCorp Inc.' on input[name='company']
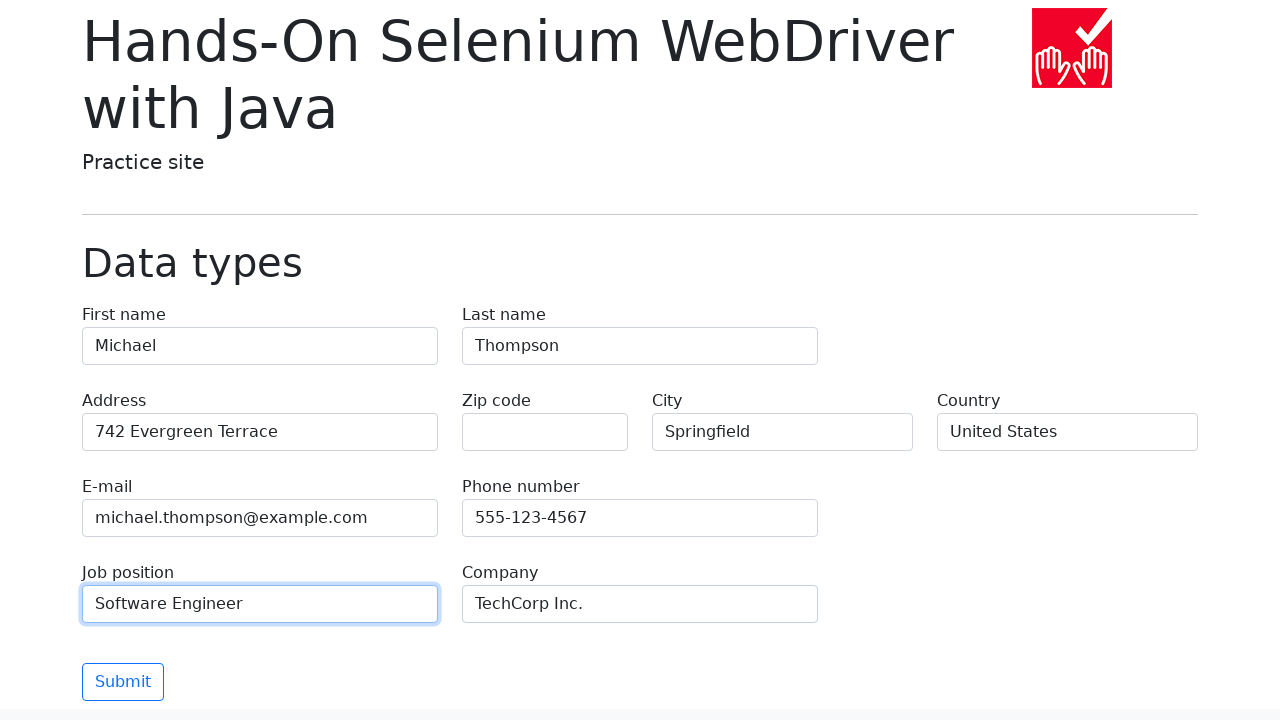

Clicked submit button to validate form at (123, 682) on button
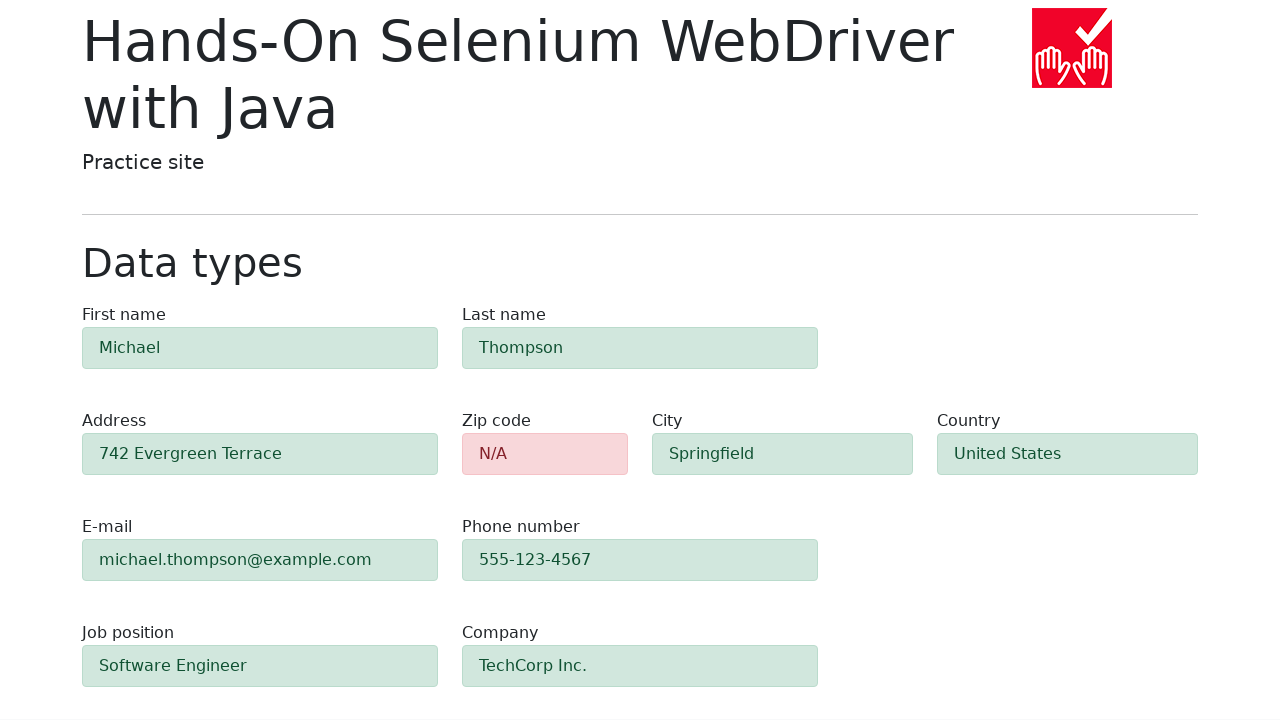

Form validation completed and error alert appeared
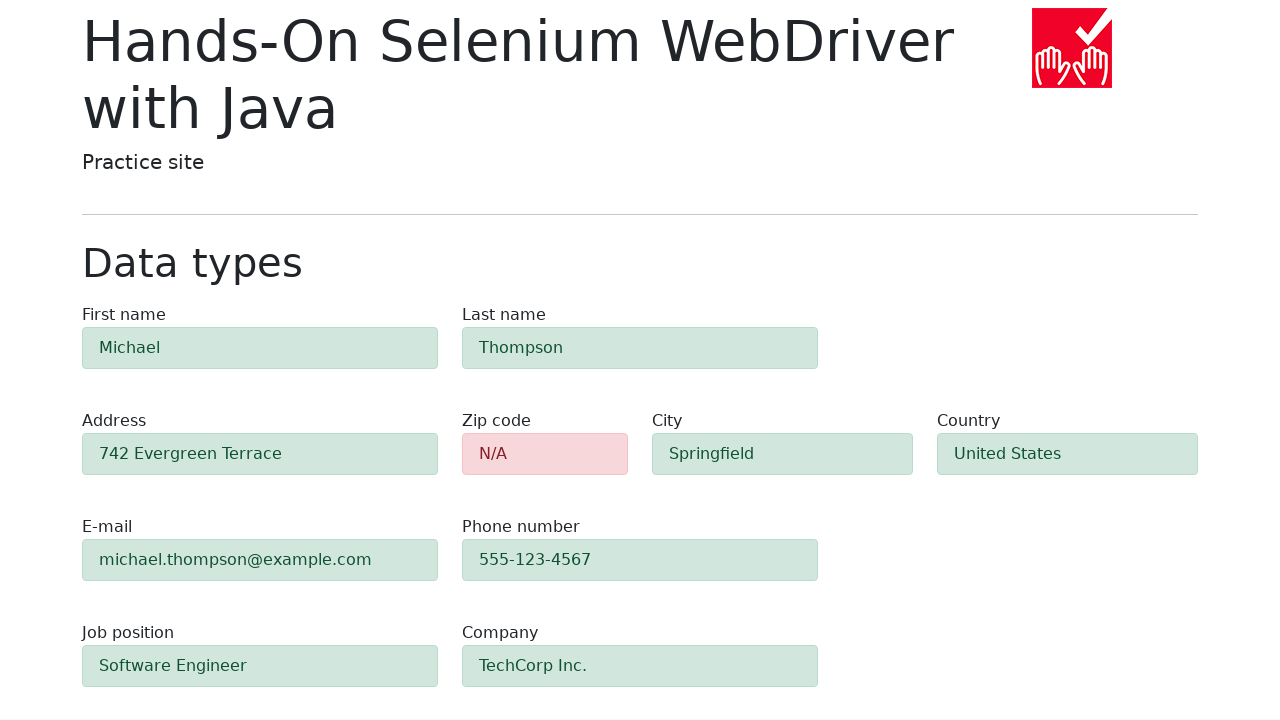

Verified zip-code field shows error validation
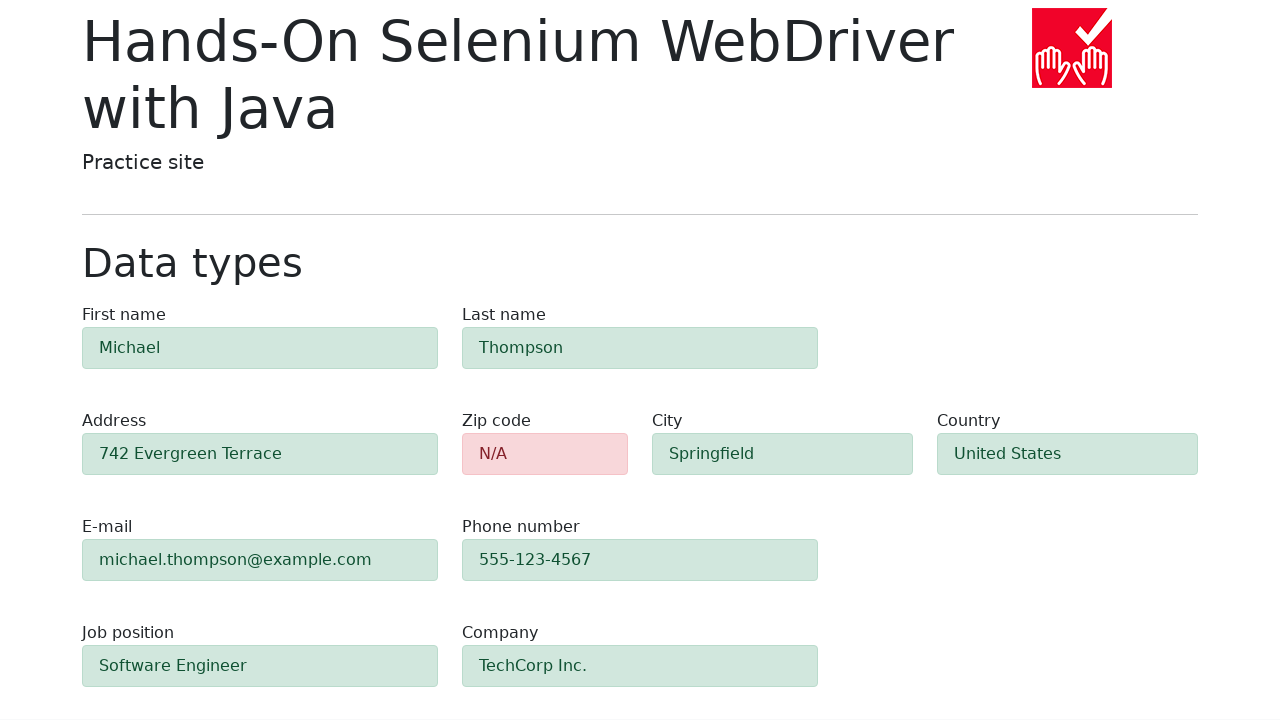

Verified first-name field shows success validation
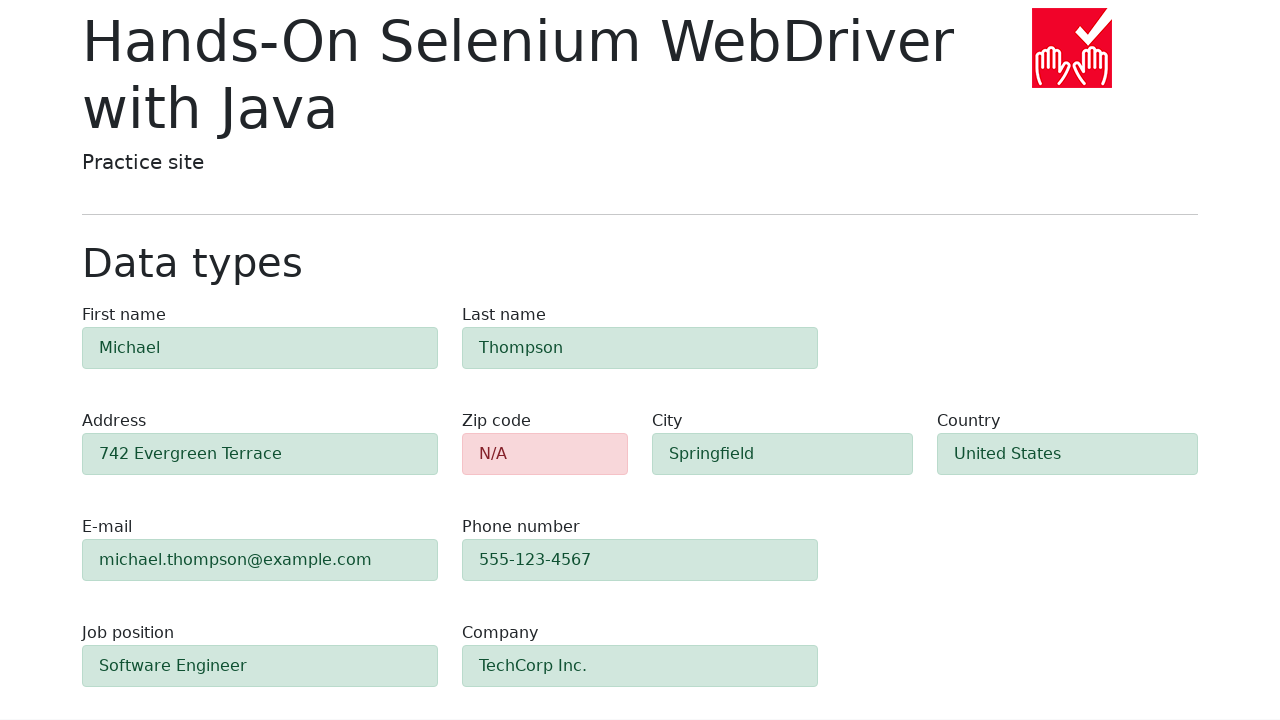

Verified last-name field shows success validation
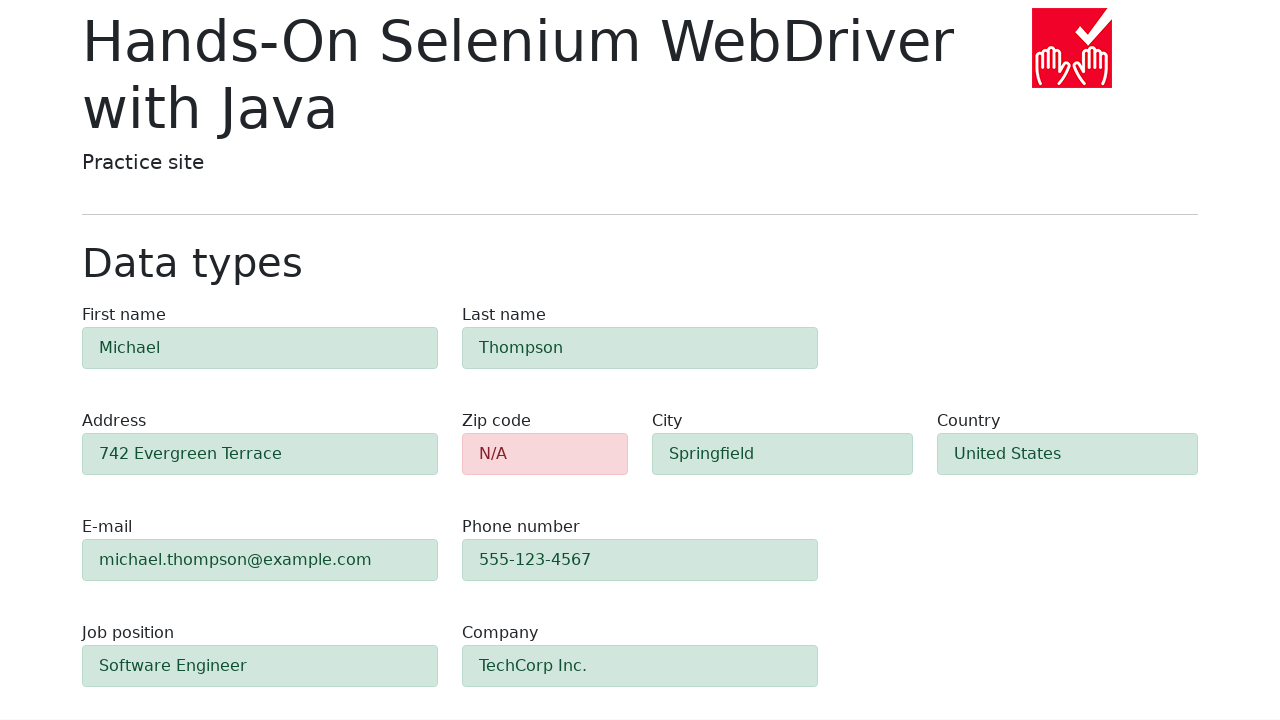

Verified address field shows success validation
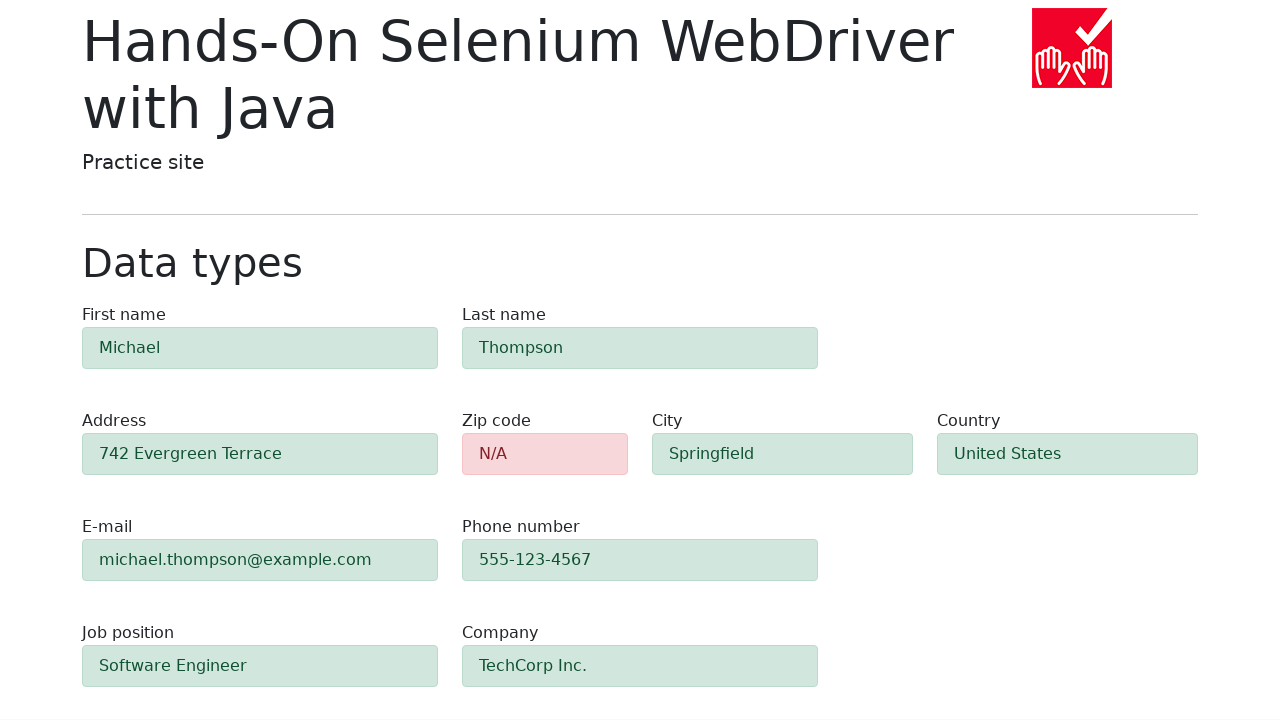

Verified email field shows success validation
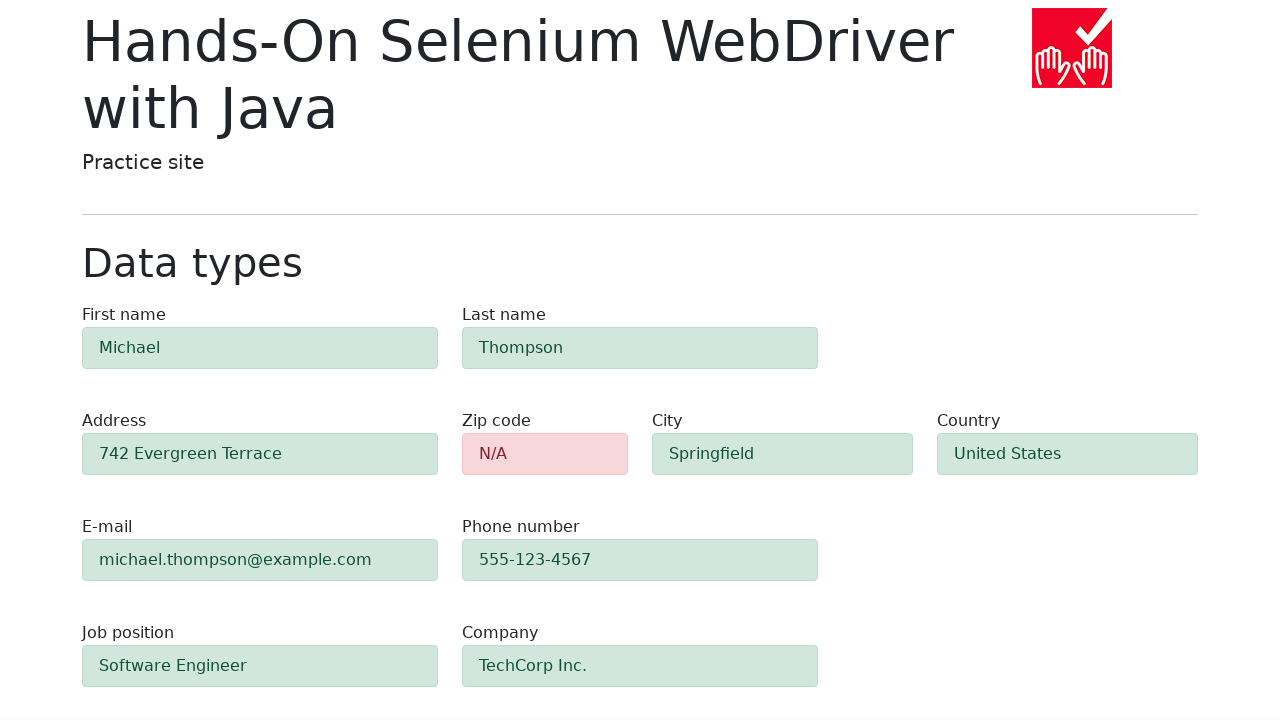

Verified phone field shows success validation
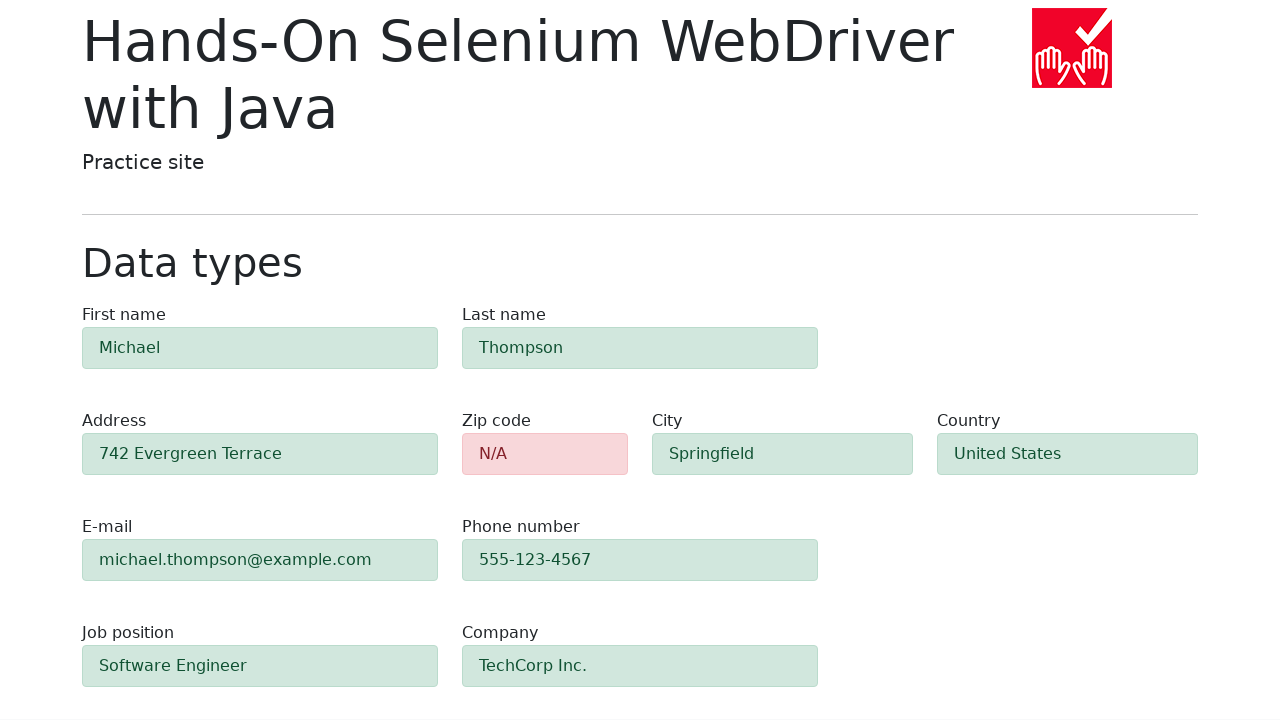

Verified city field shows success validation
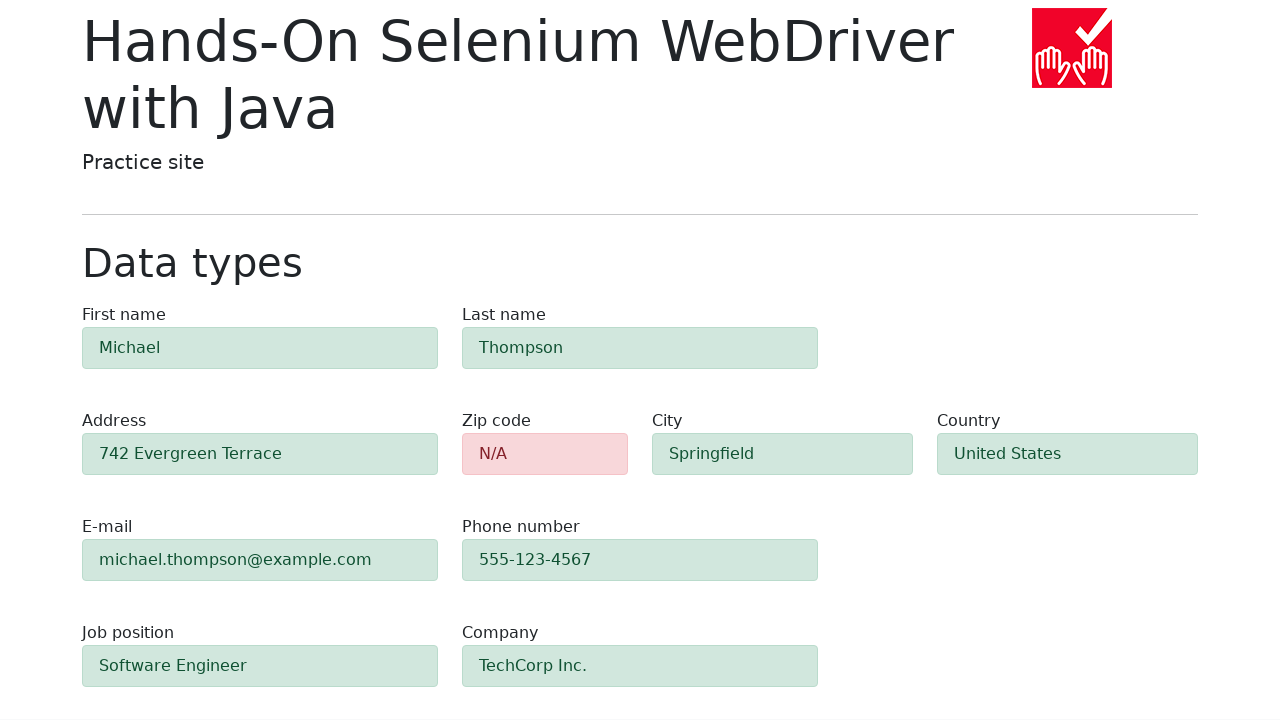

Verified country field shows success validation
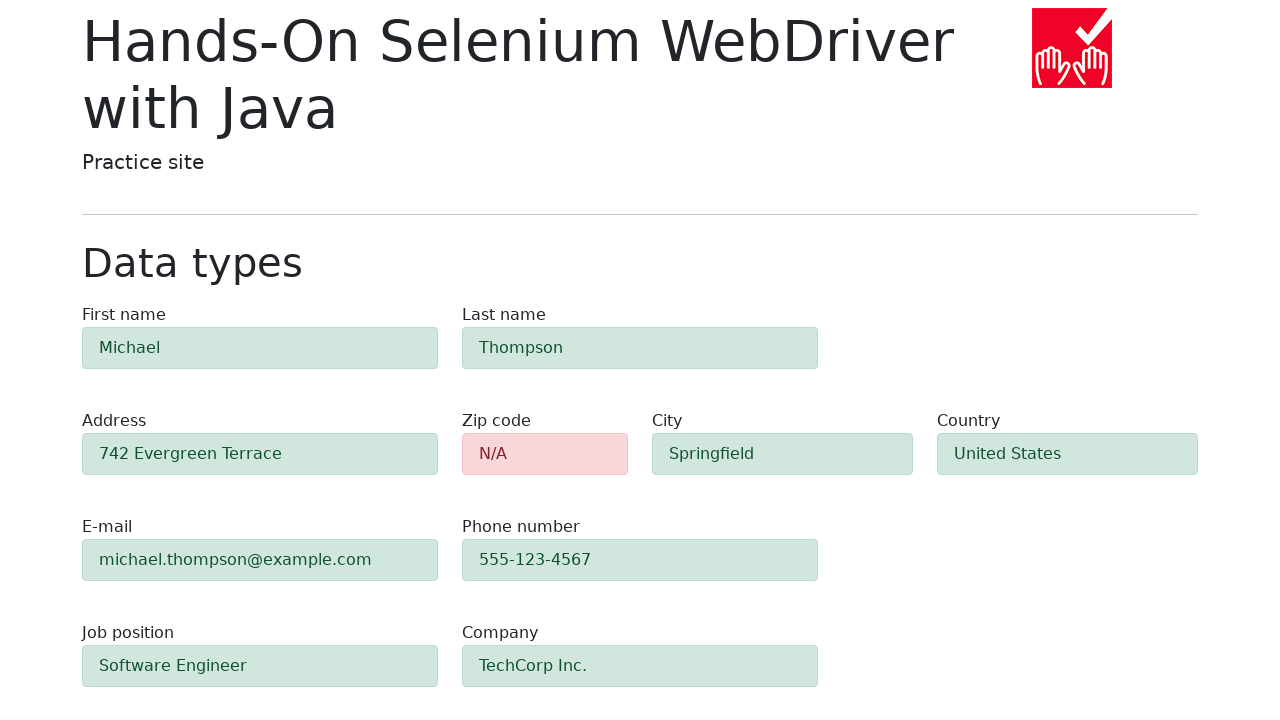

Verified job-position field shows success validation
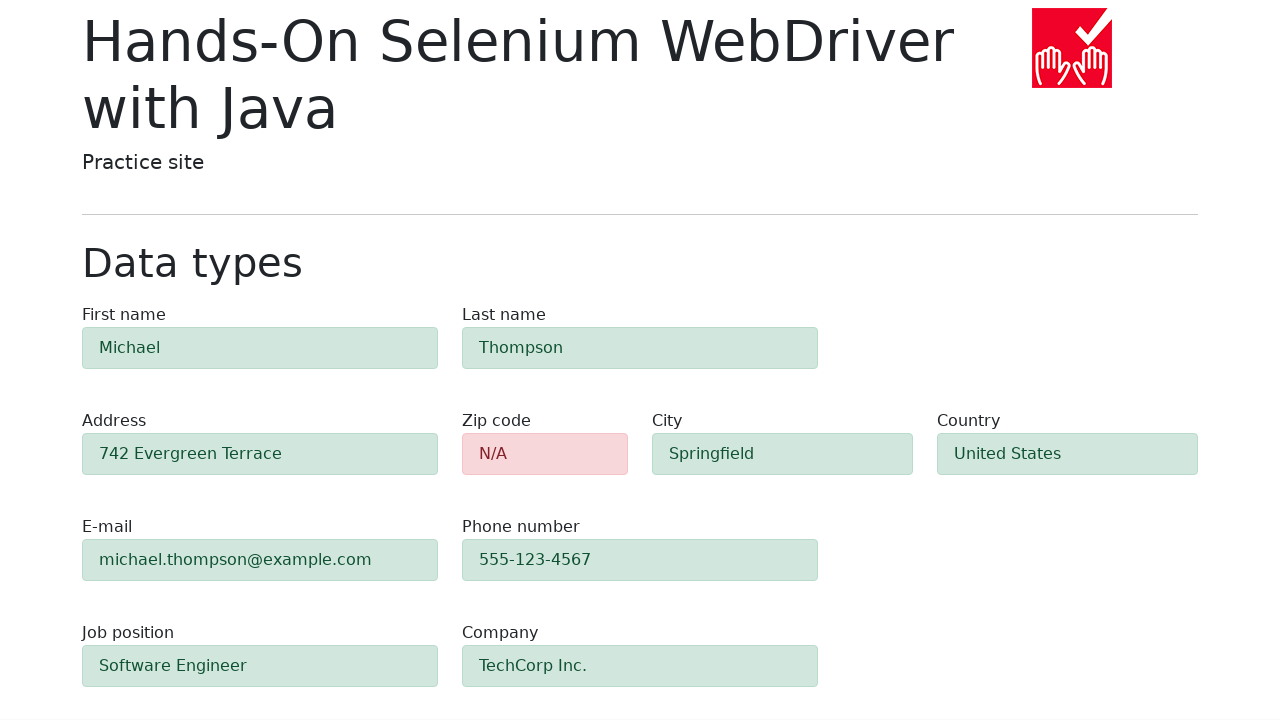

Verified company field shows success validation
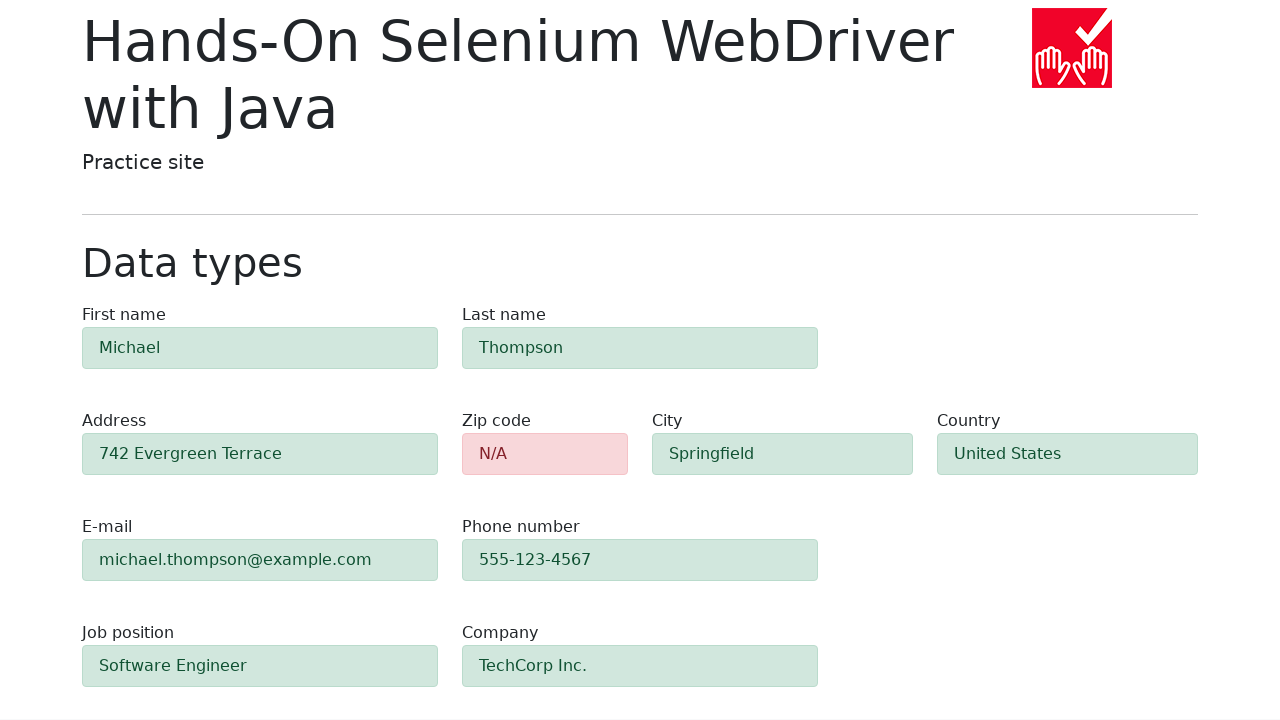

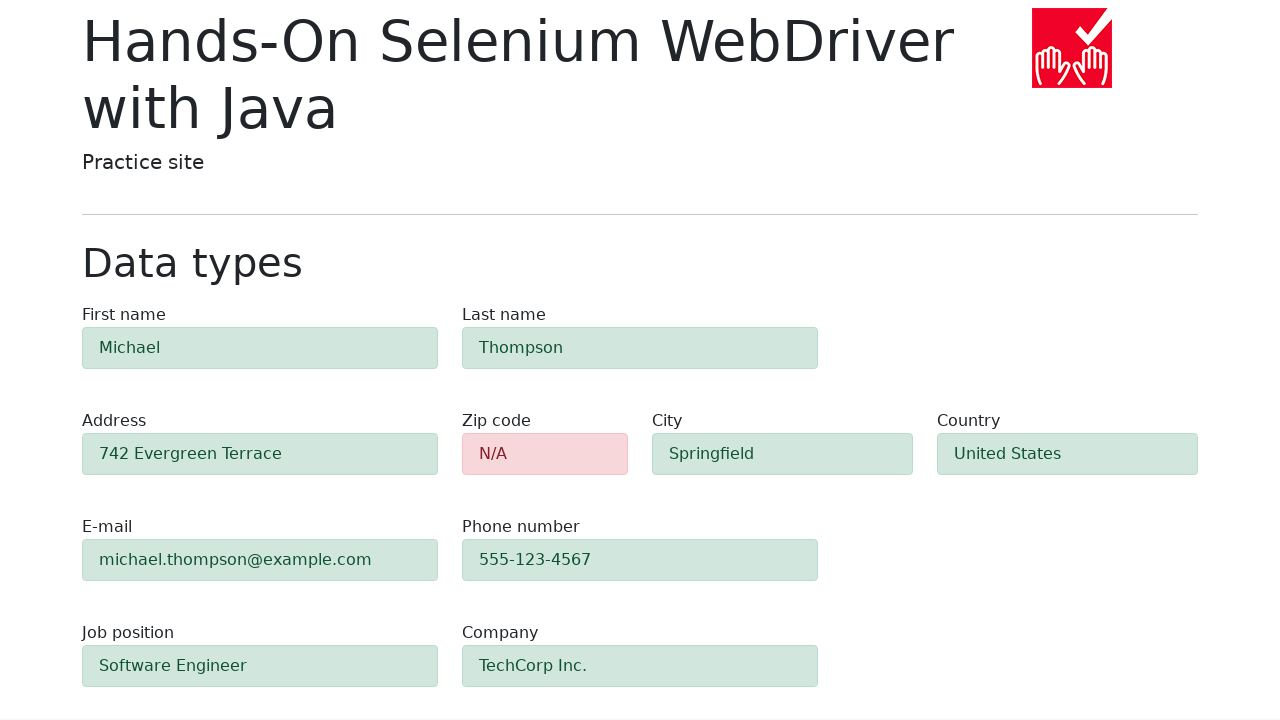